Tests handling of a normal JavaScript alert by clicking the button to trigger it and accepting the alert

Starting URL: https://the-internet.herokuapp.com/javascript_alerts

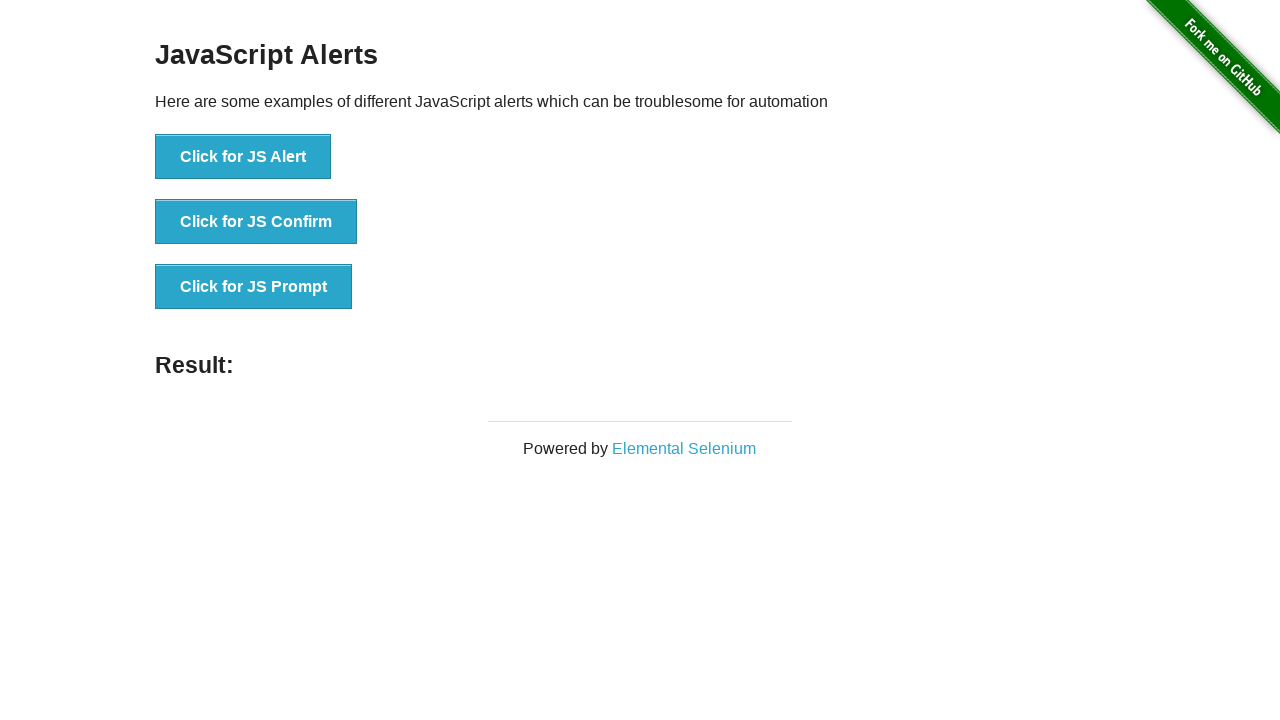

Clicked button to trigger JavaScript alert at (243, 157) on xpath=//button[normalize-space()='Click for JS Alert']
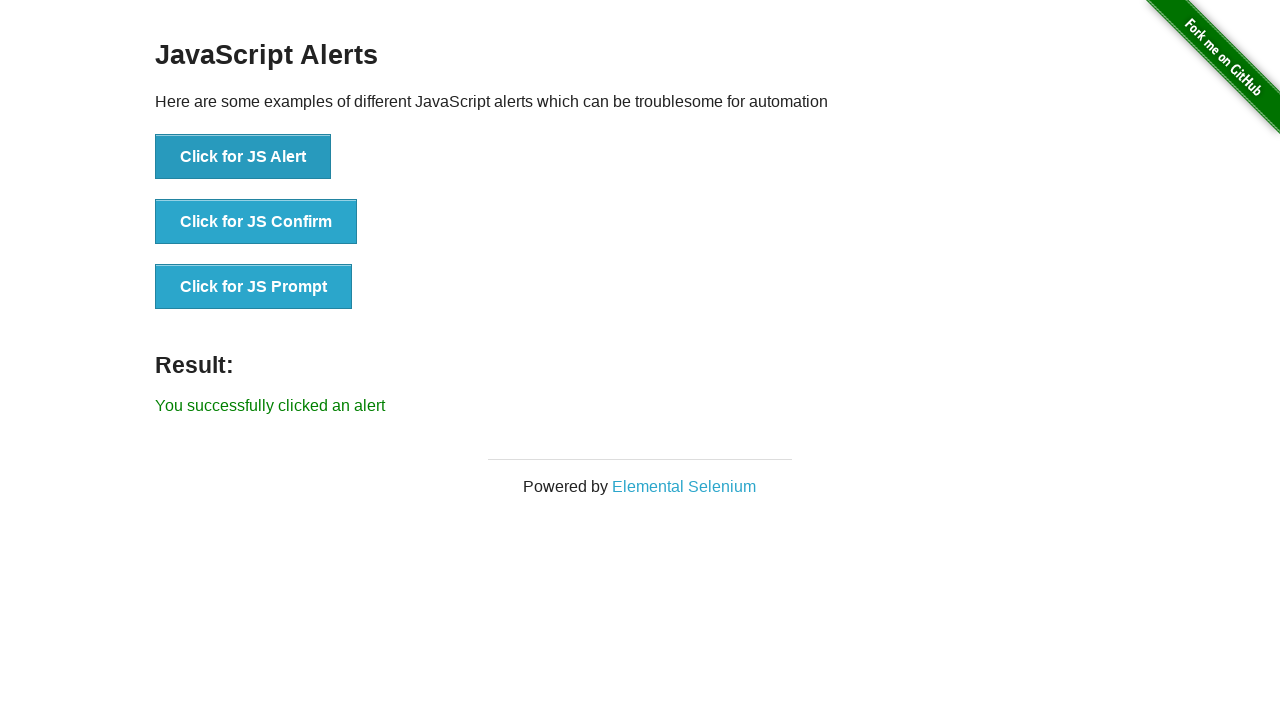

Set up dialog handler to accept alert
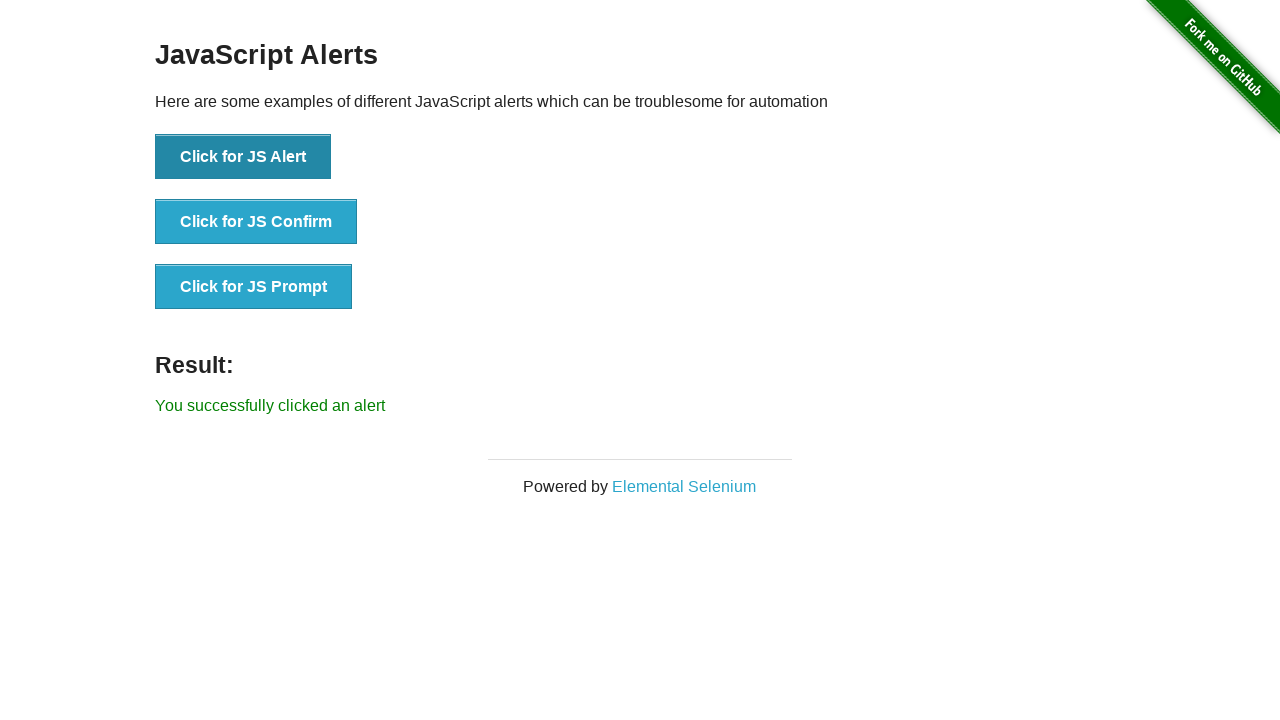

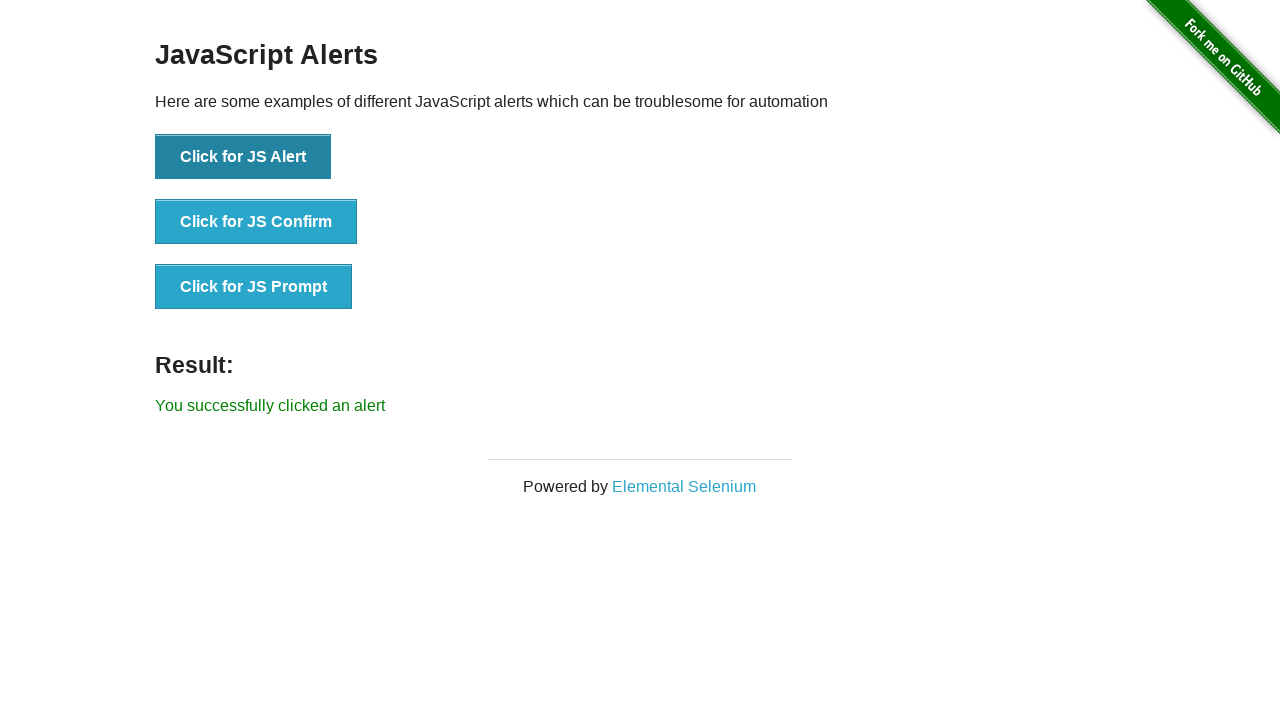